Navigates to SpiceJet airline website and presses Escape key to dismiss any popup that may appear on page load

Starting URL: https://www.spicejet.com

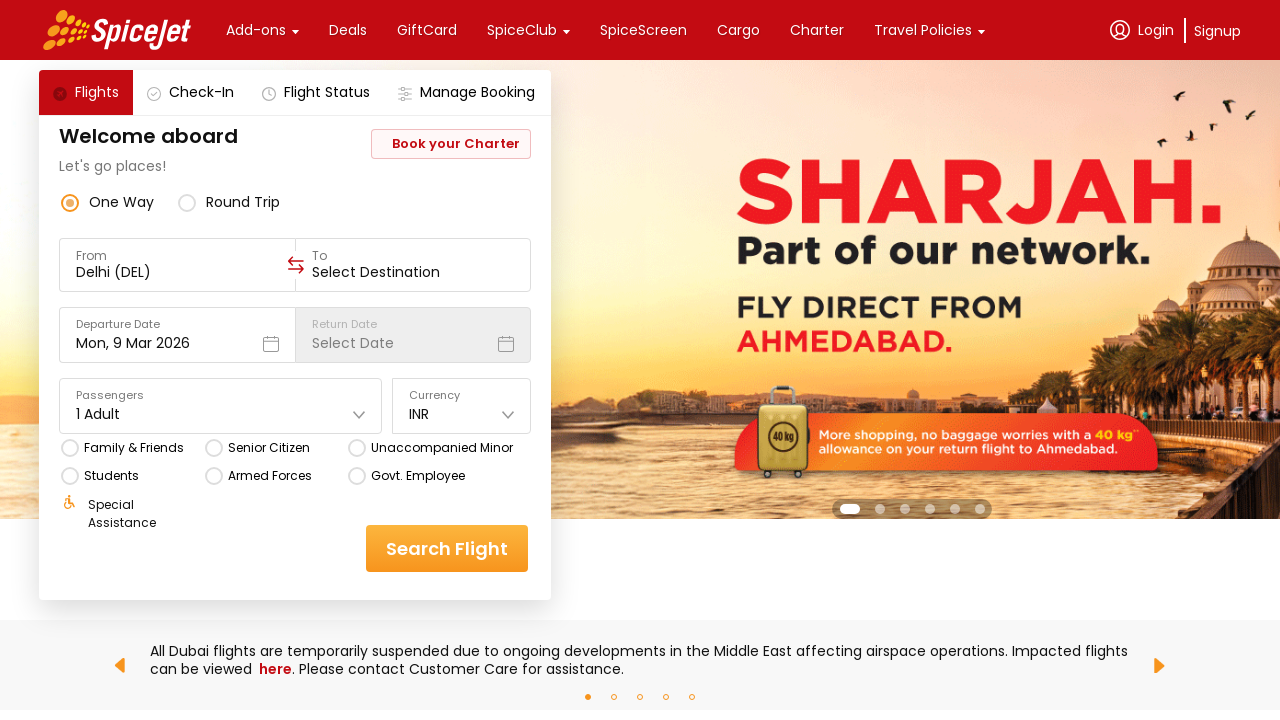

Navigated to SpiceJet airline website
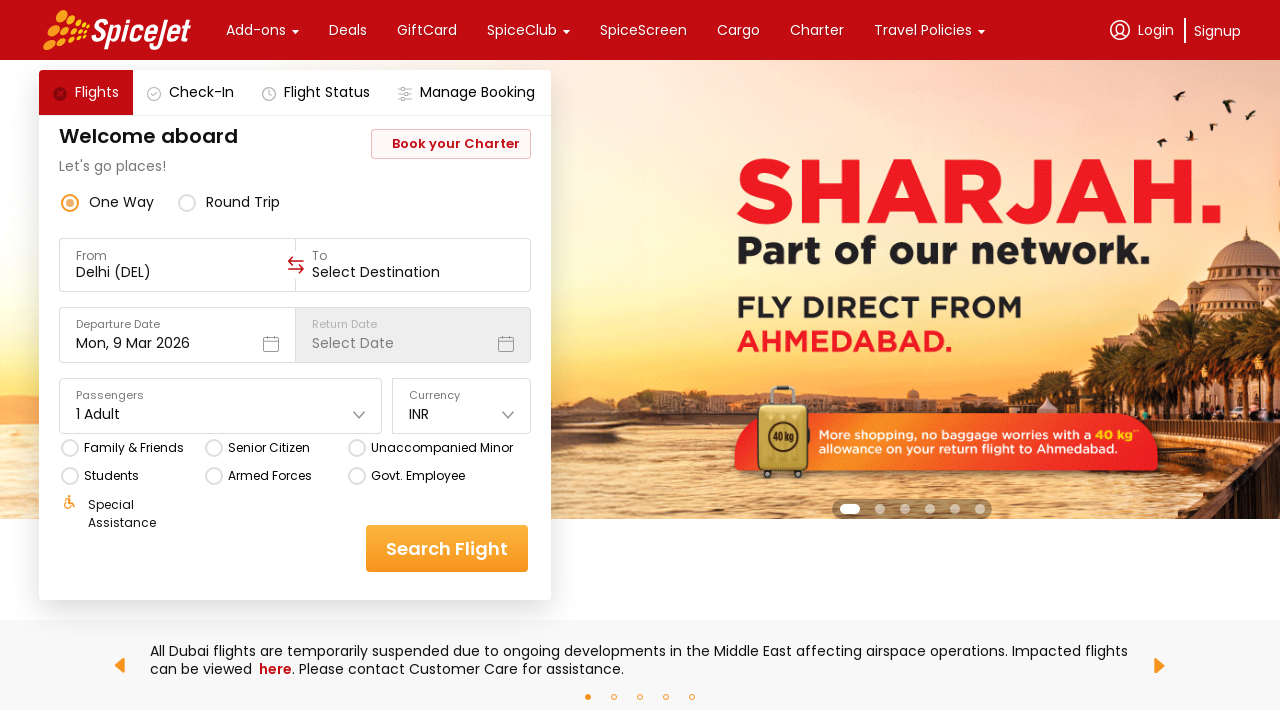

Pressed Escape key to dismiss any popup that may appear on page load
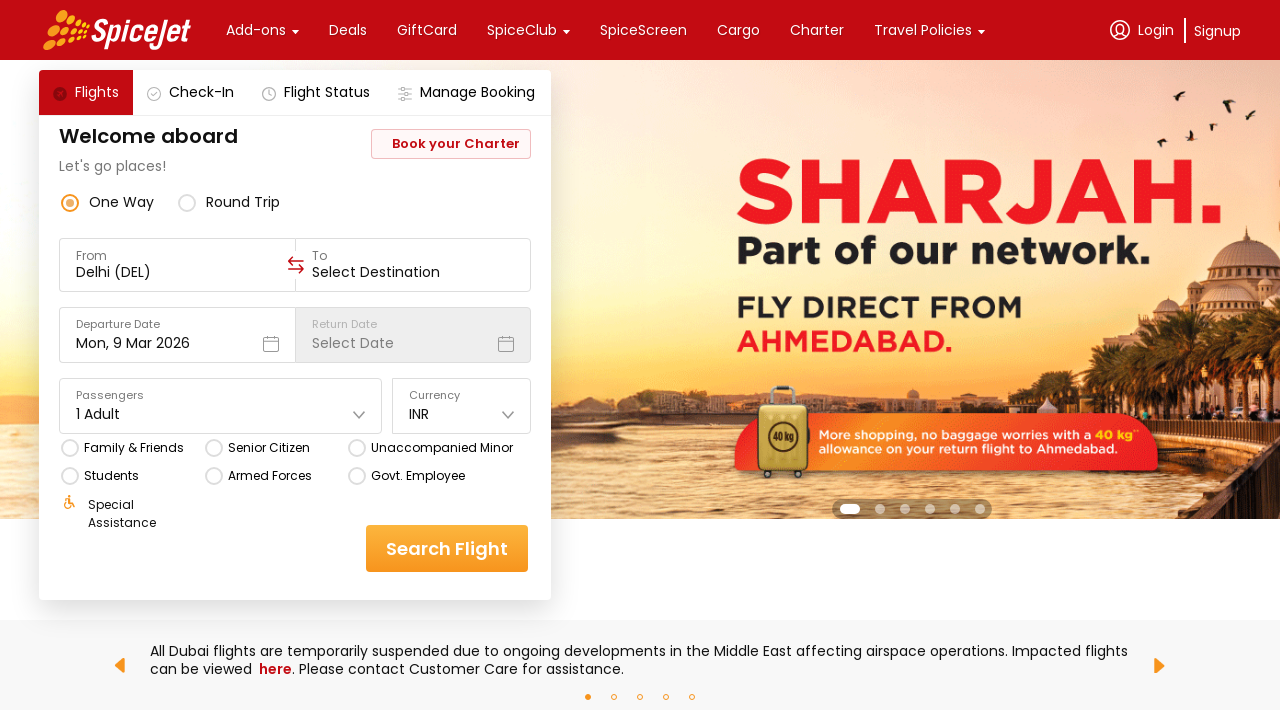

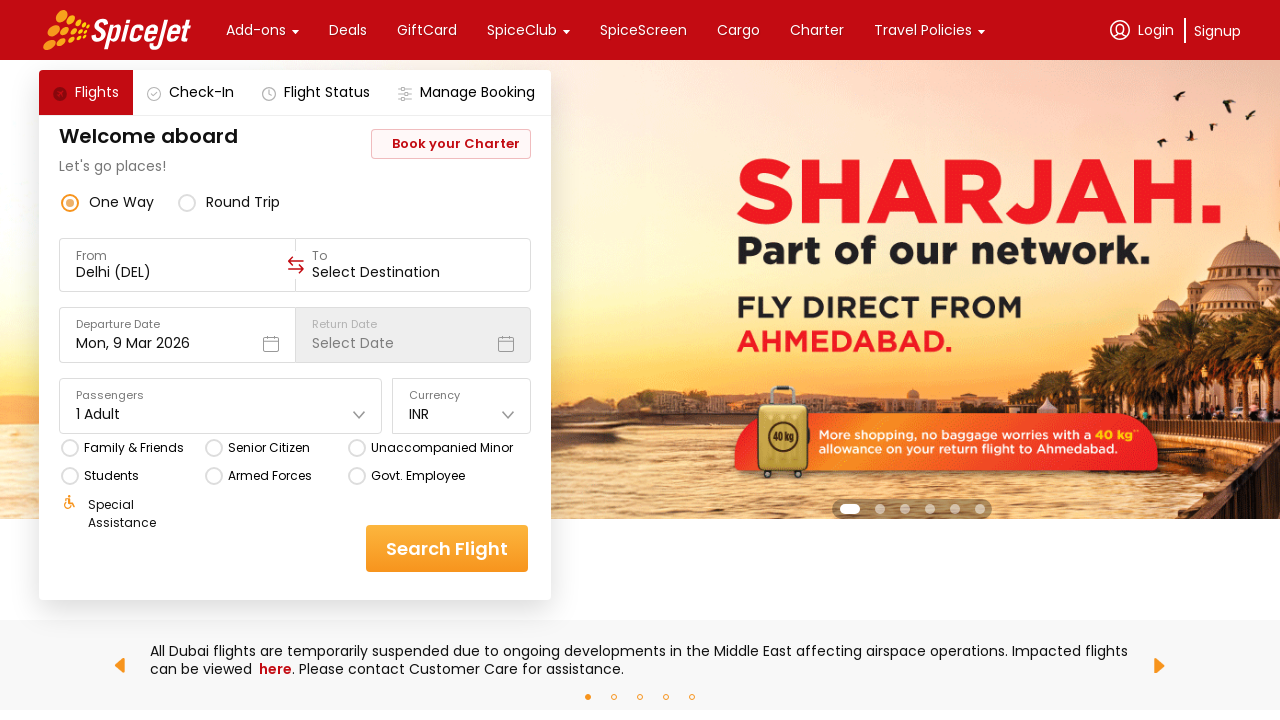